Tests working with multiple browser windows by clicking a link that opens a new window, then switching between the original and new window handles to verify correct window focus.

Starting URL: https://the-internet.herokuapp.com/windows

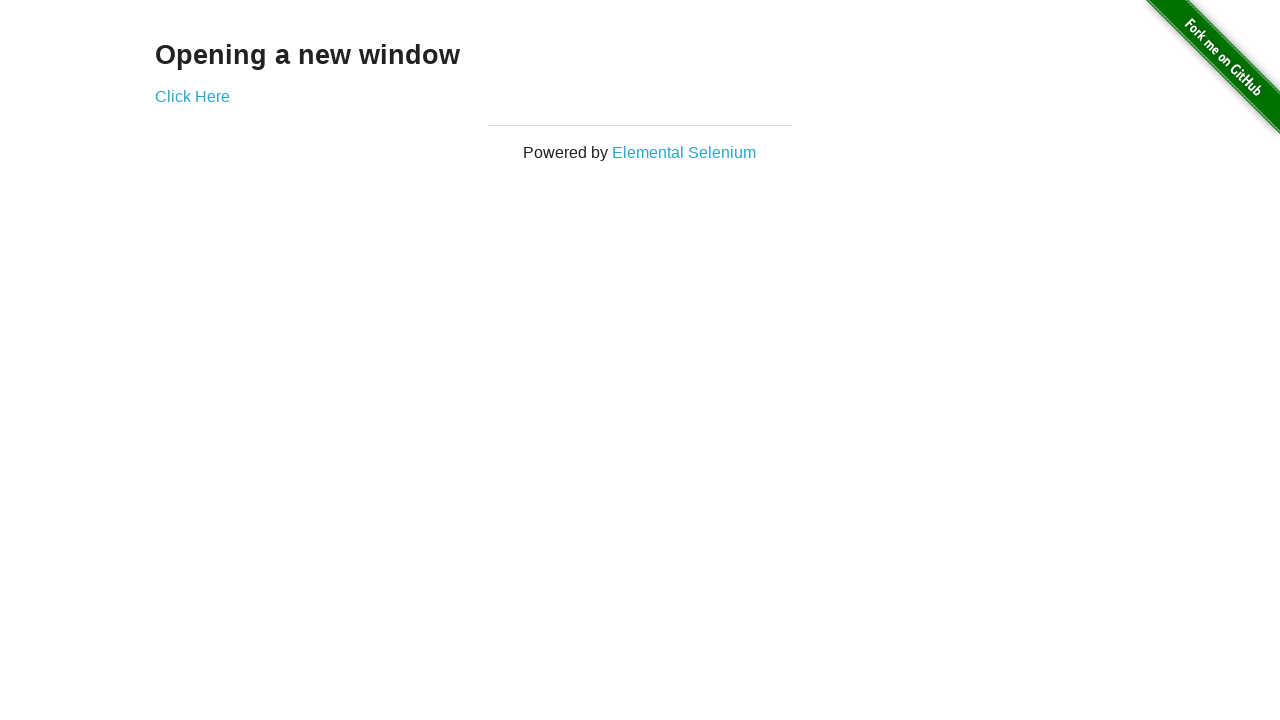

Stored the original window handle
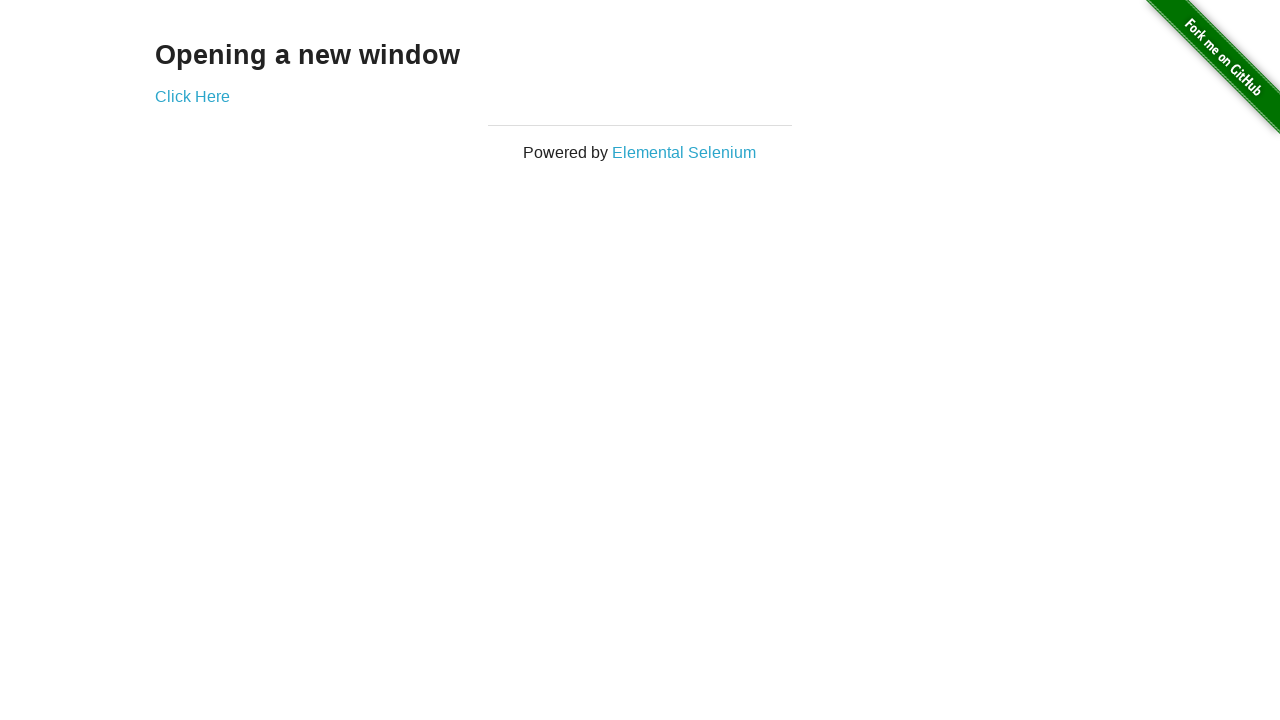

Clicked link to open a new window at (192, 96) on .example a
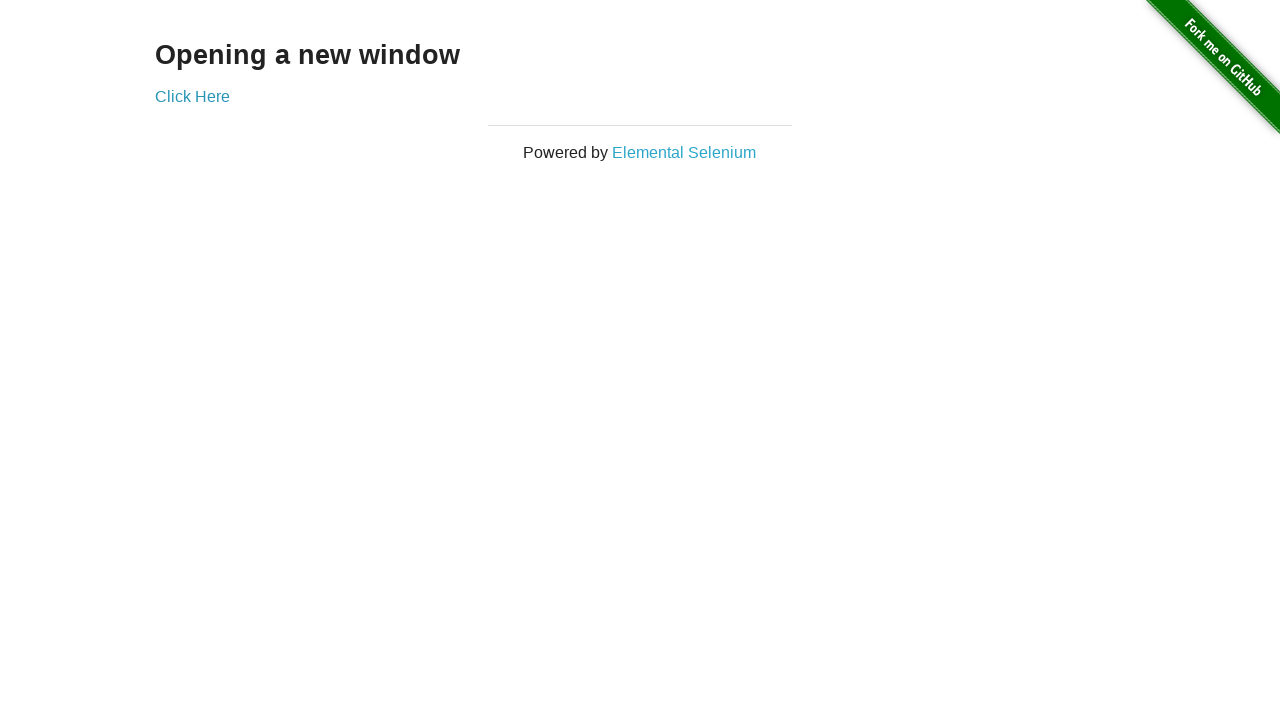

Waited for new window to open
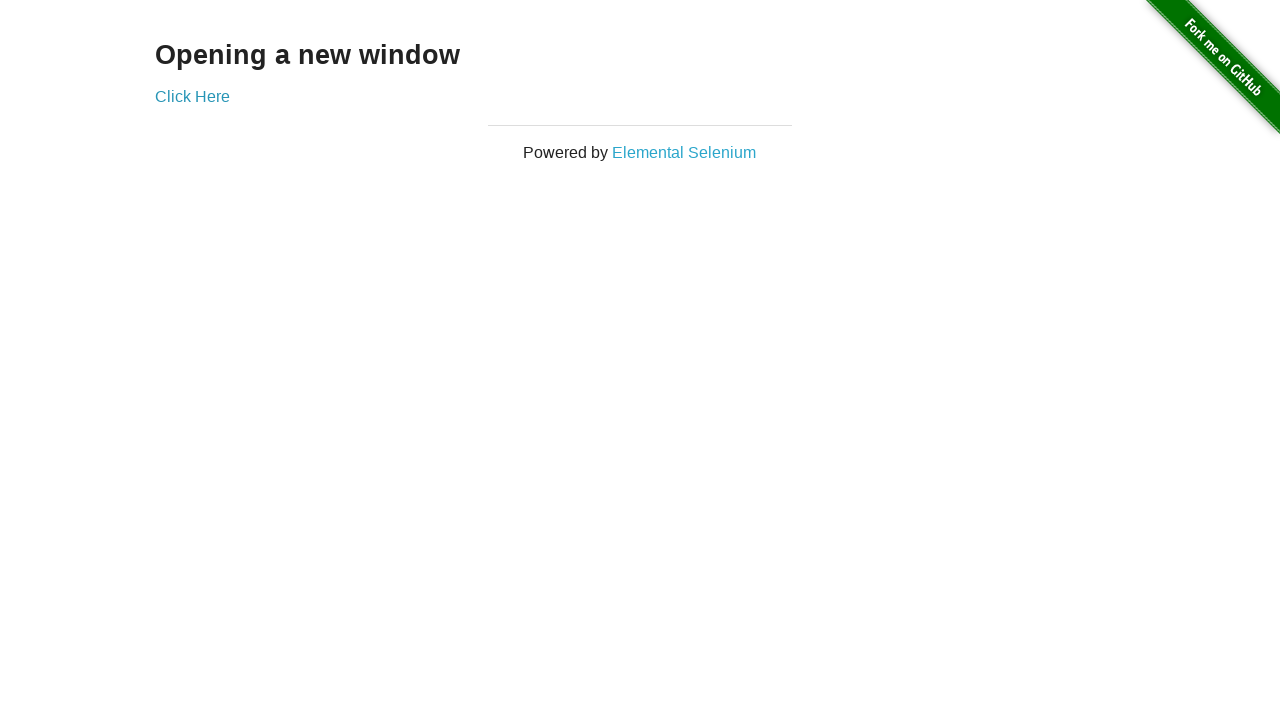

Retrieved all pages in the context
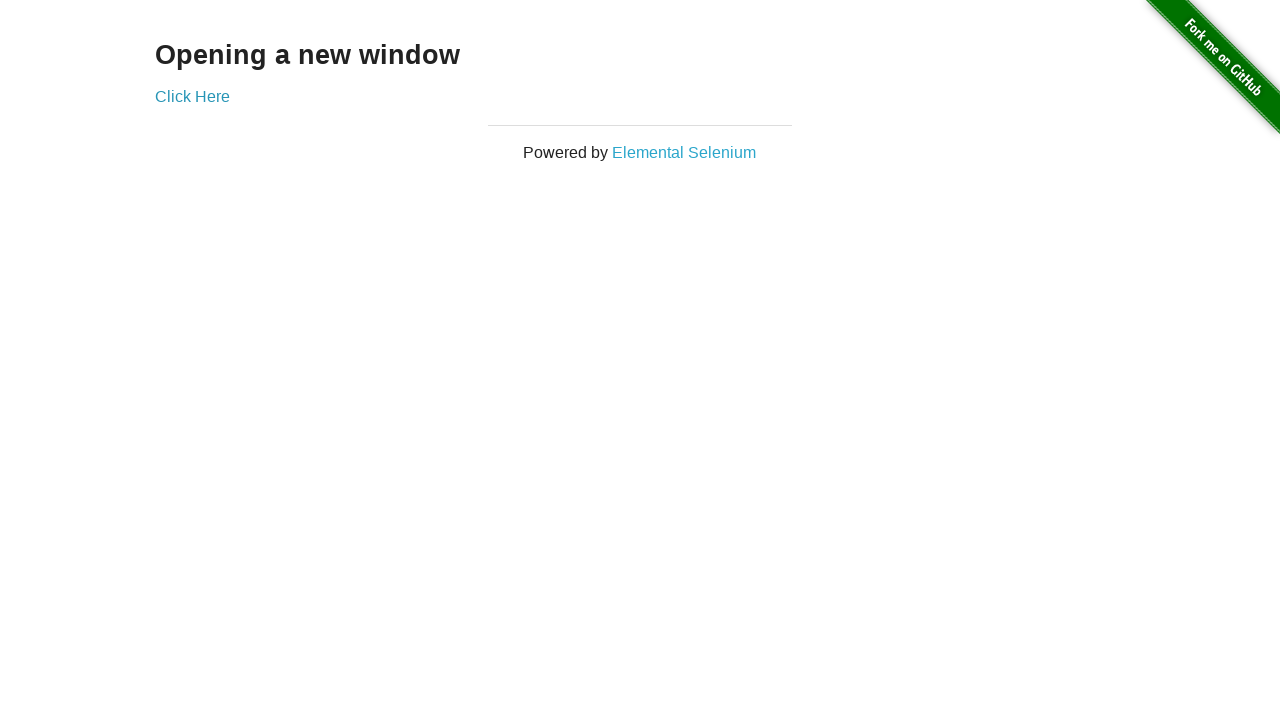

Identified the new window from all pages
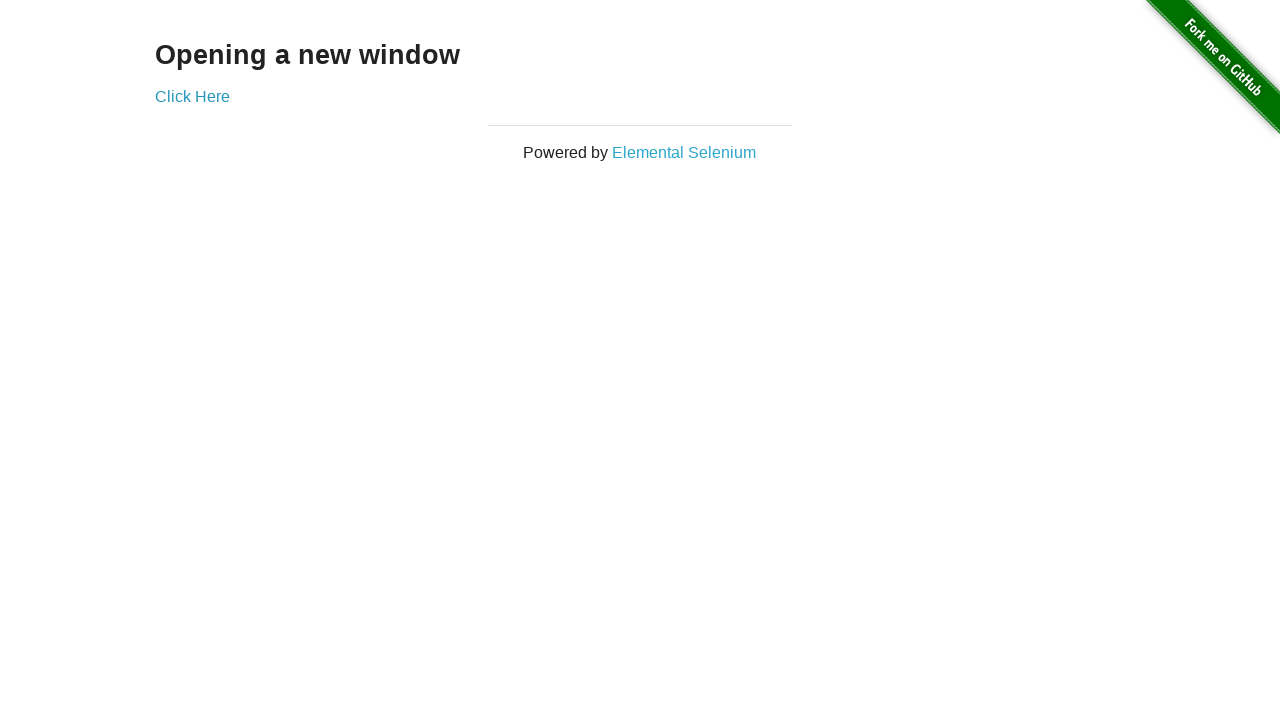

Verified original window is still focused (title is not 'New Window')
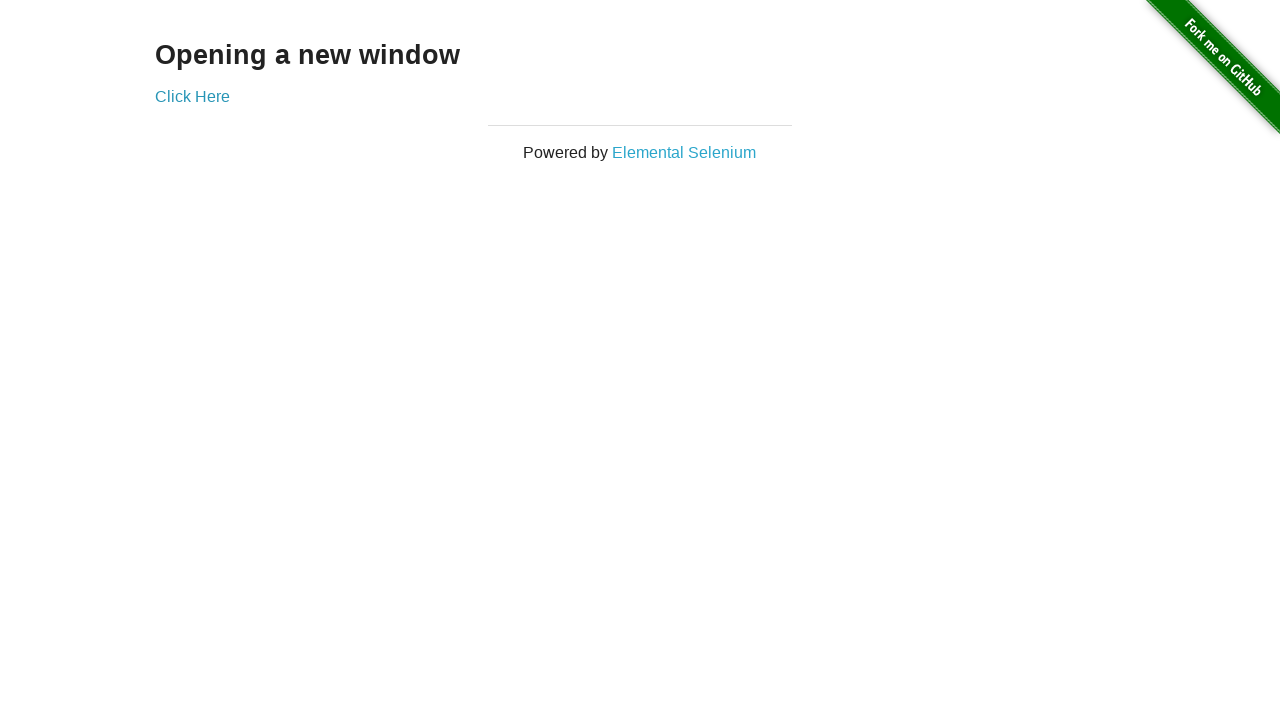

Brought new window to front
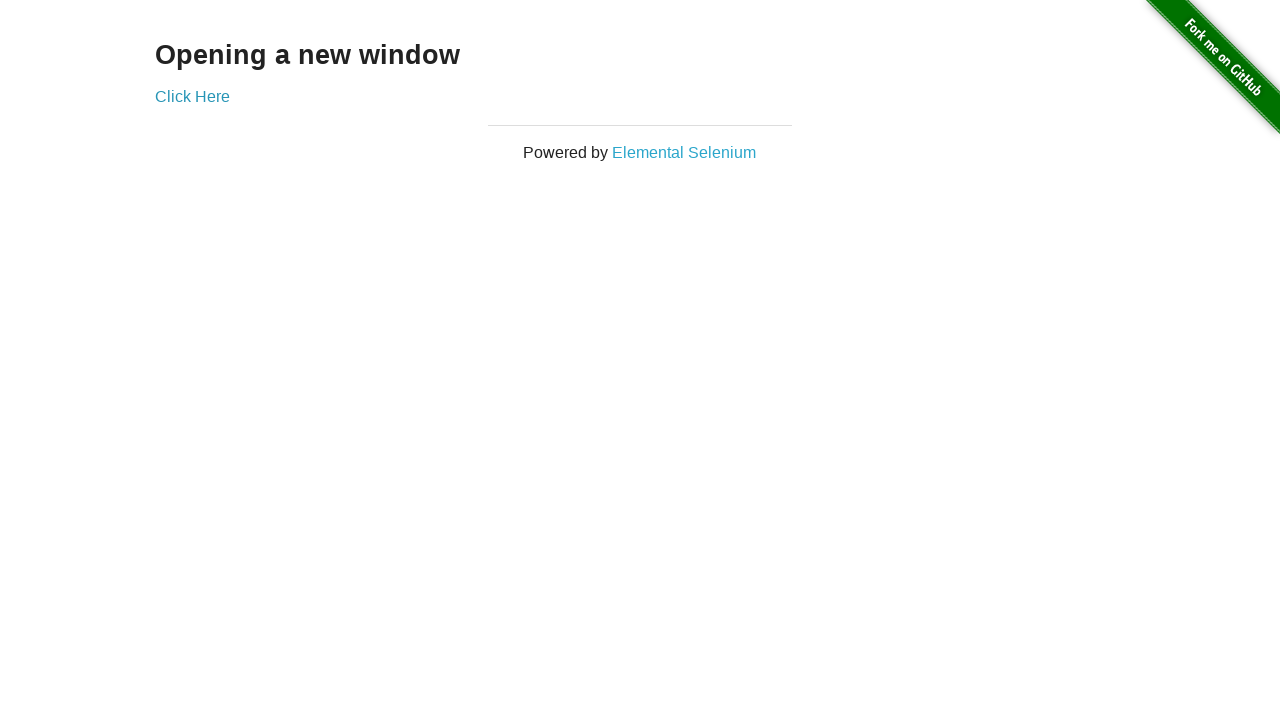

Waited for new window to fully load
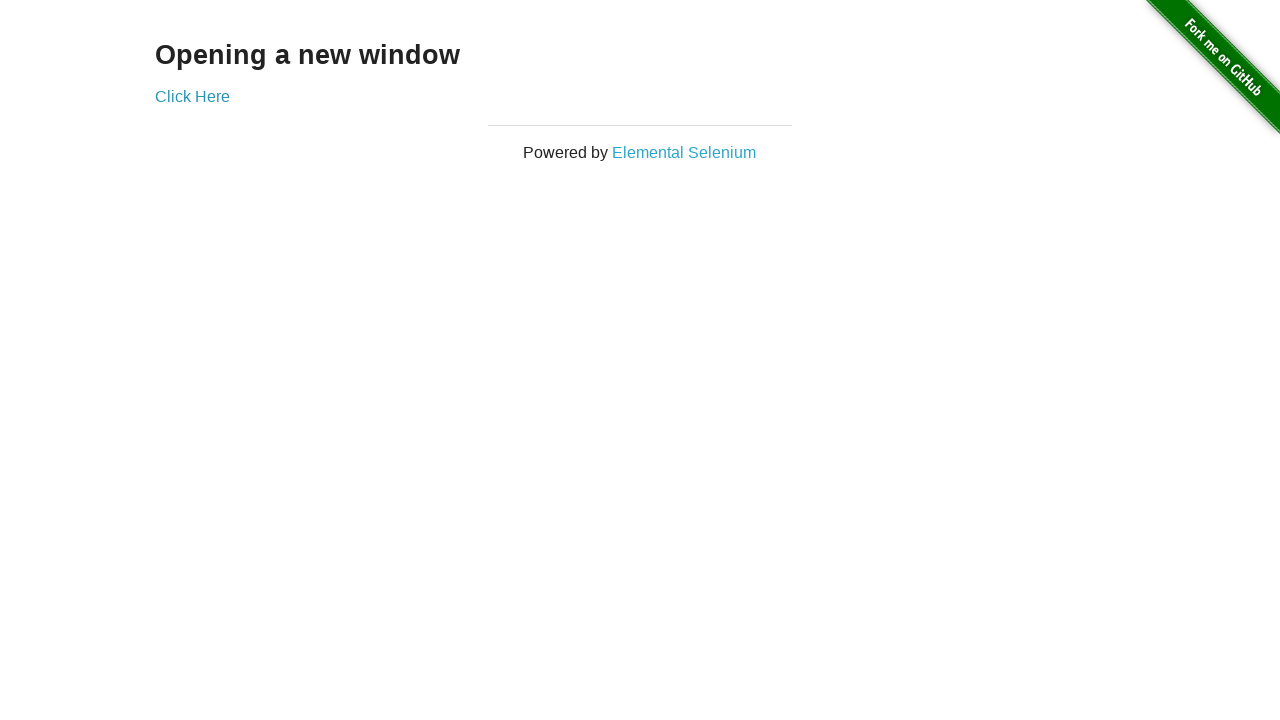

Verified new window title is 'New Window'
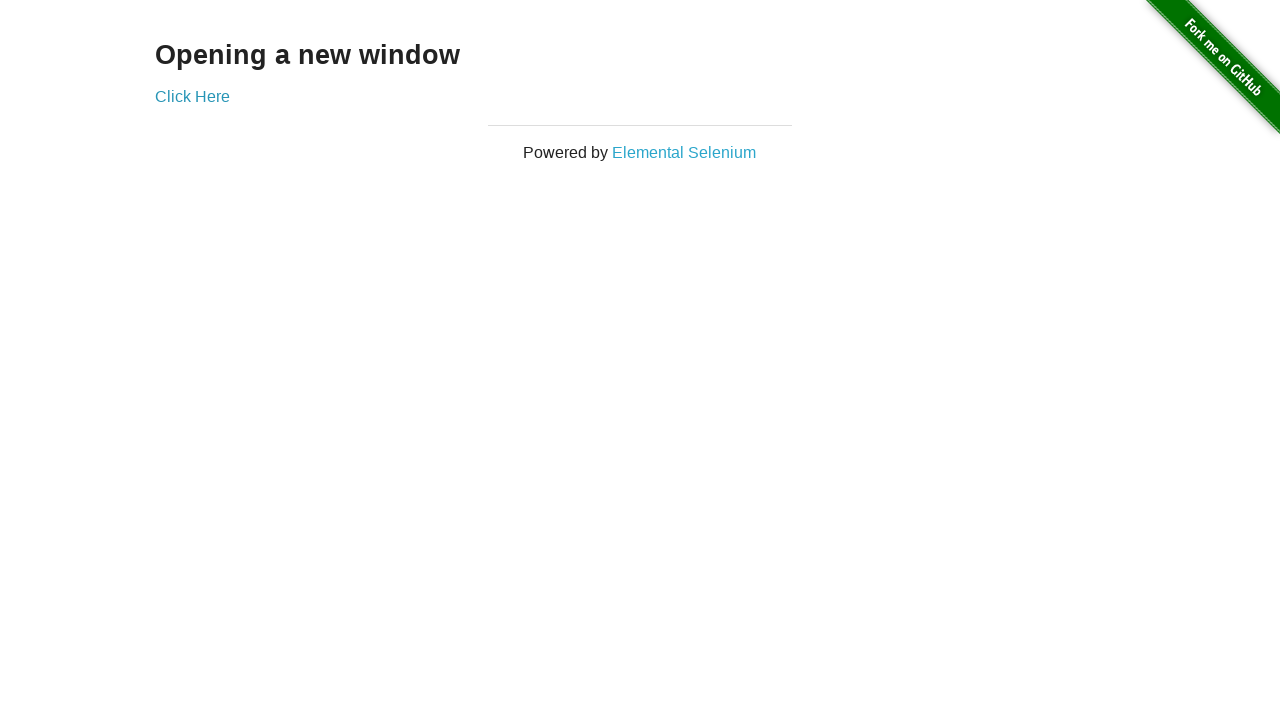

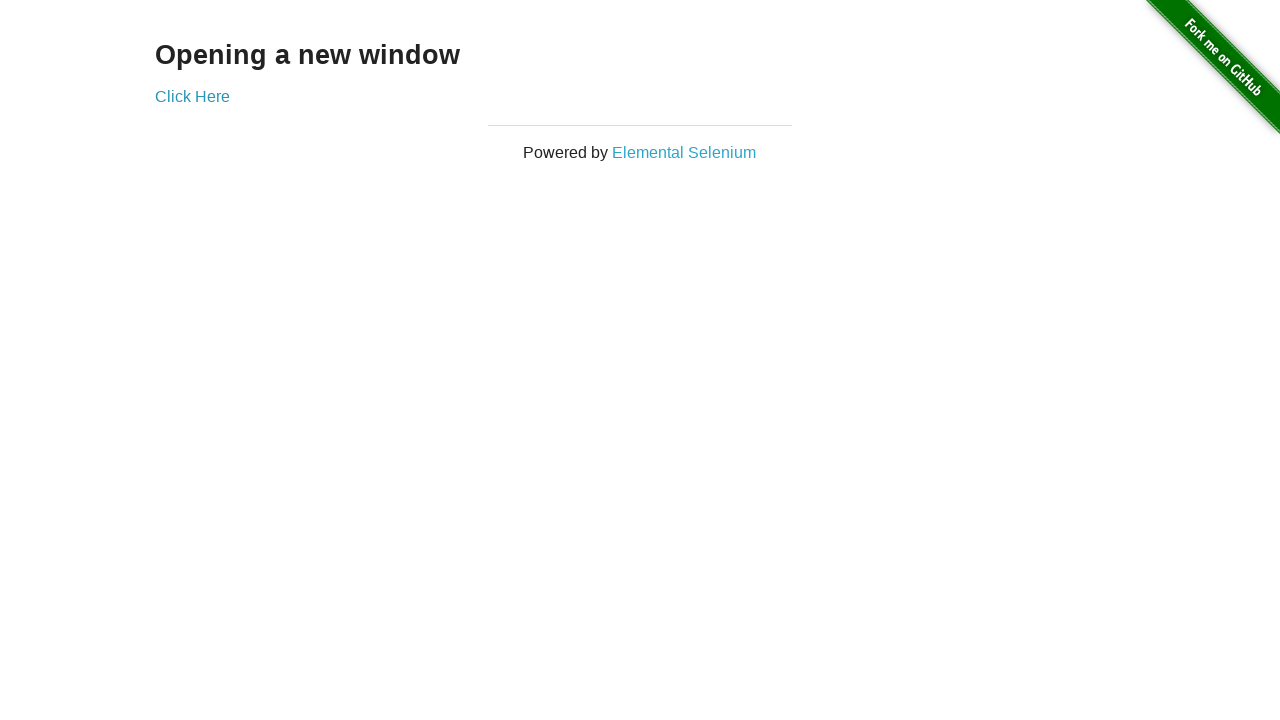